Tests multiple browser window handling by clicking a link that opens a new window, switching to the child window to verify its content, closing it, switching back to the parent window, and clicking the link again.

Starting URL: http://the-internet.herokuapp.com/windows

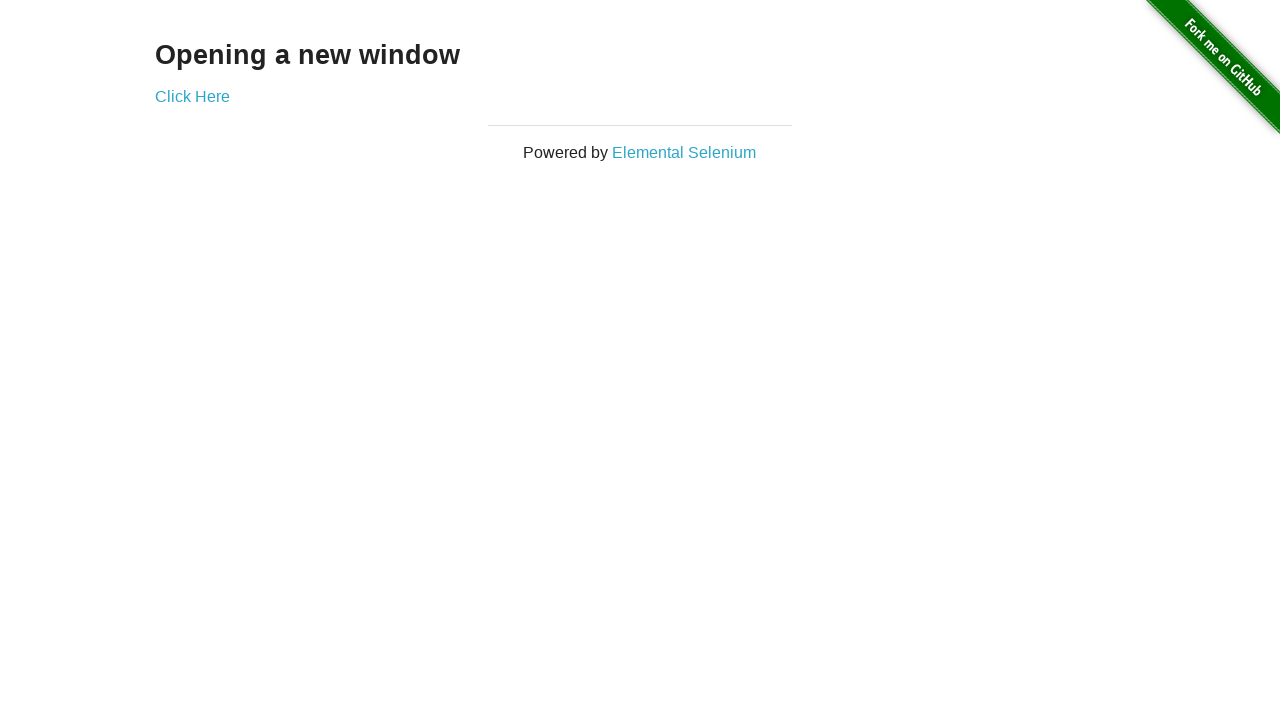

Clicked 'Click Here' link to open new window at (192, 96) on xpath=//a[text()='Click Here']
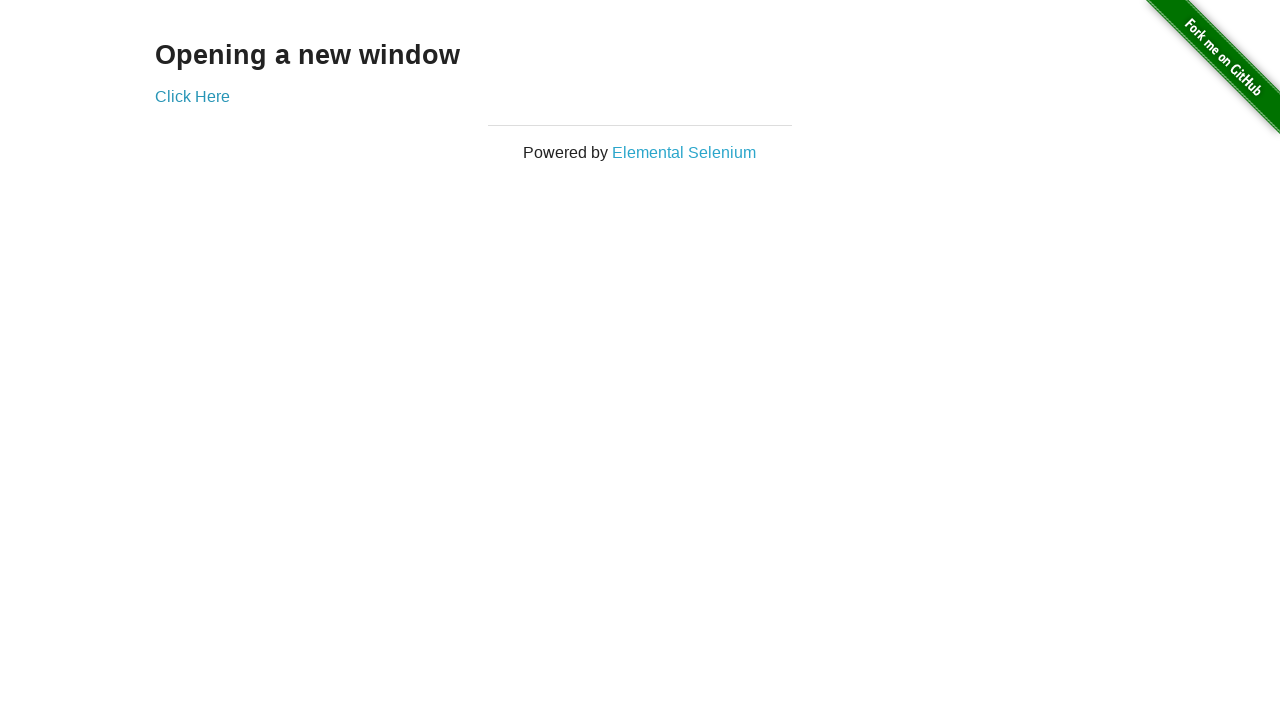

Clicked 'Click Here' link again within context manager for proper popup handling at (192, 96) on xpath=//a[text()='Click Here']
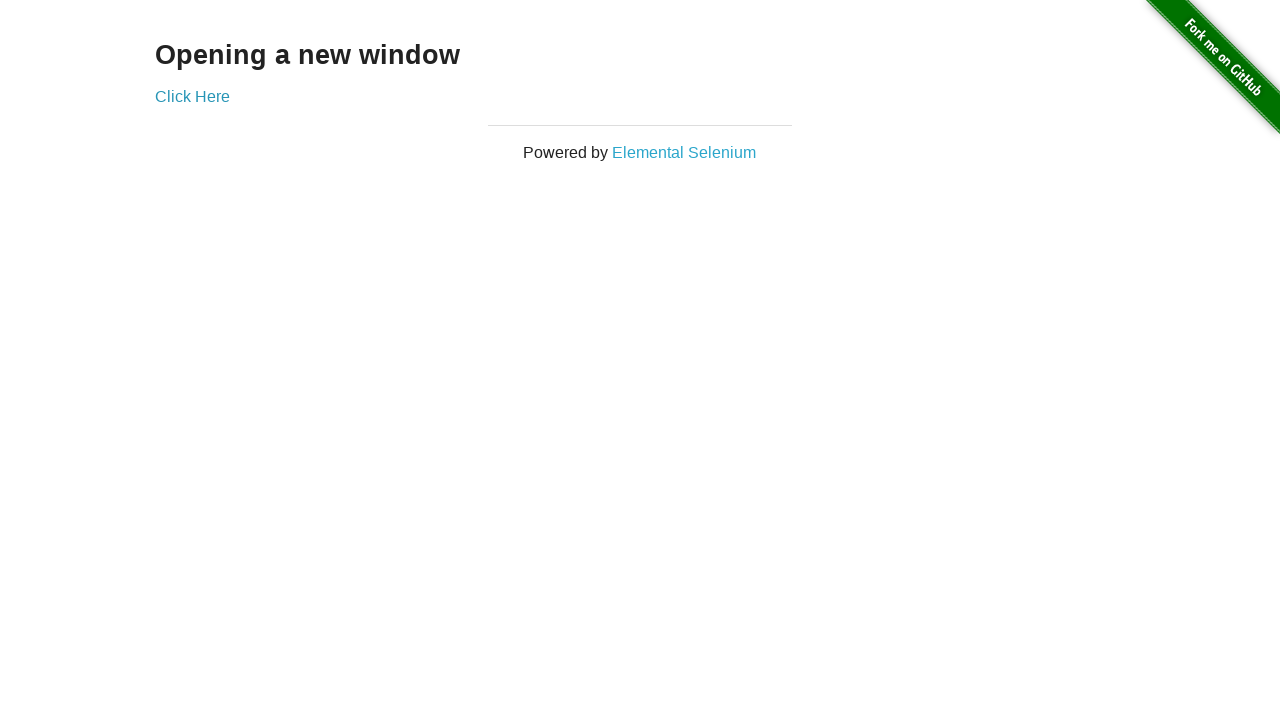

Clicked 'Click Here' link to open first new window at (192, 96) on xpath=//a[text()='Click Here']
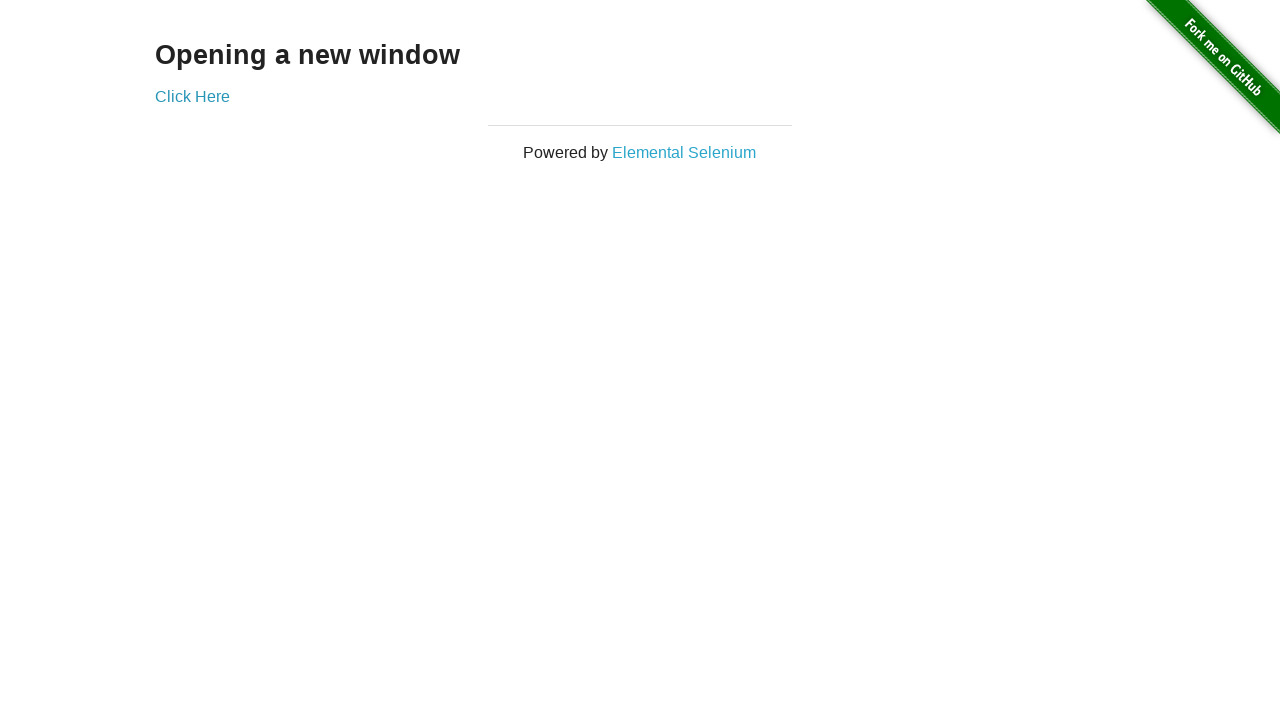

Waited 1 second for new window to open
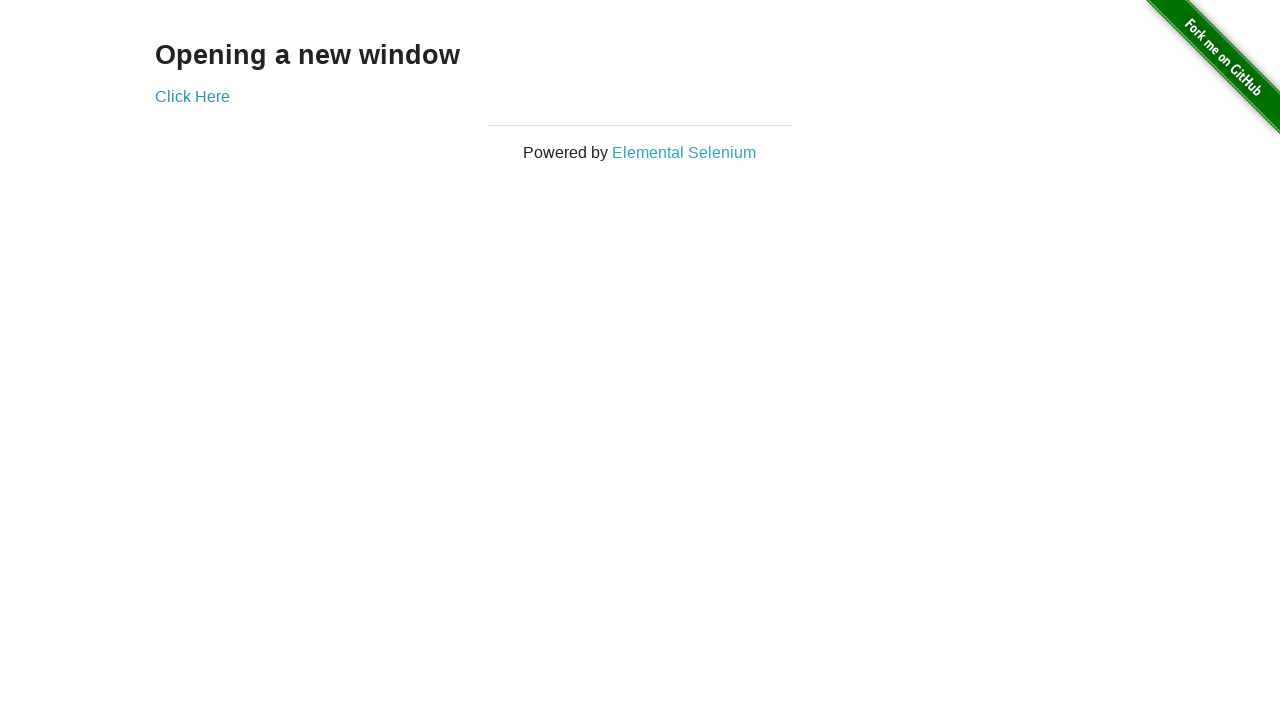

Retrieved reference to child window (new page)
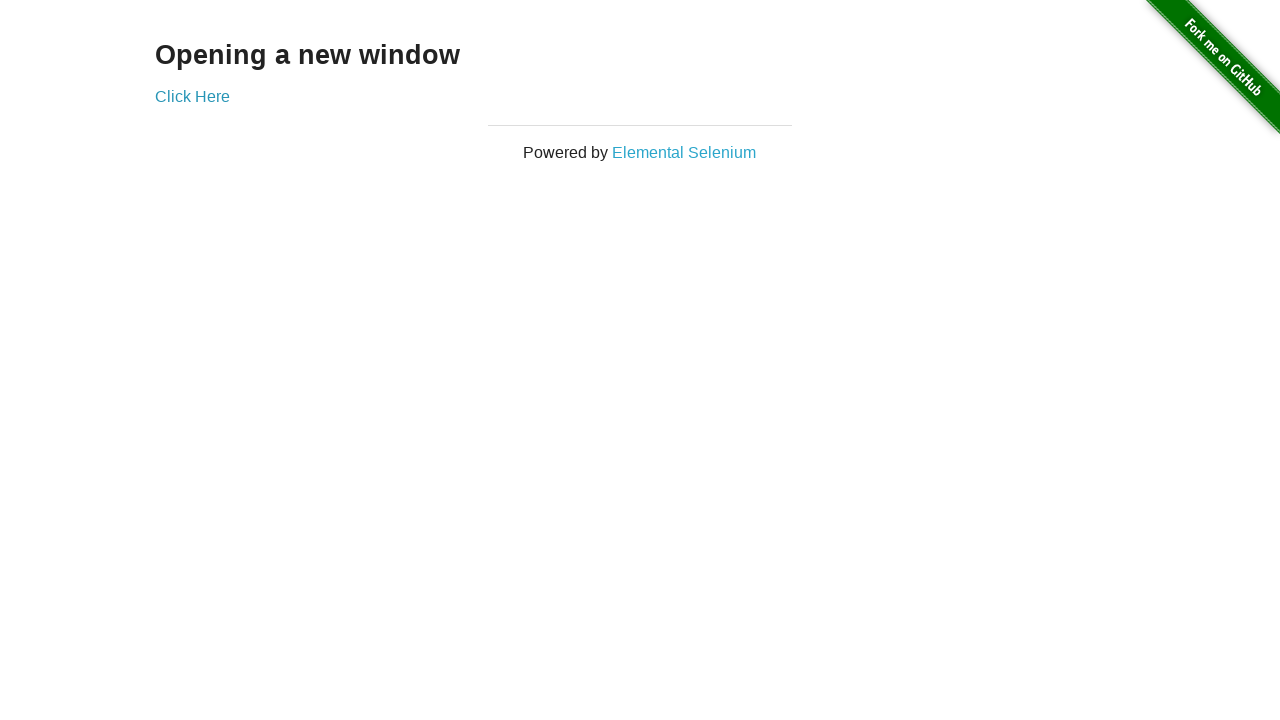

Waited for example div to load in child window
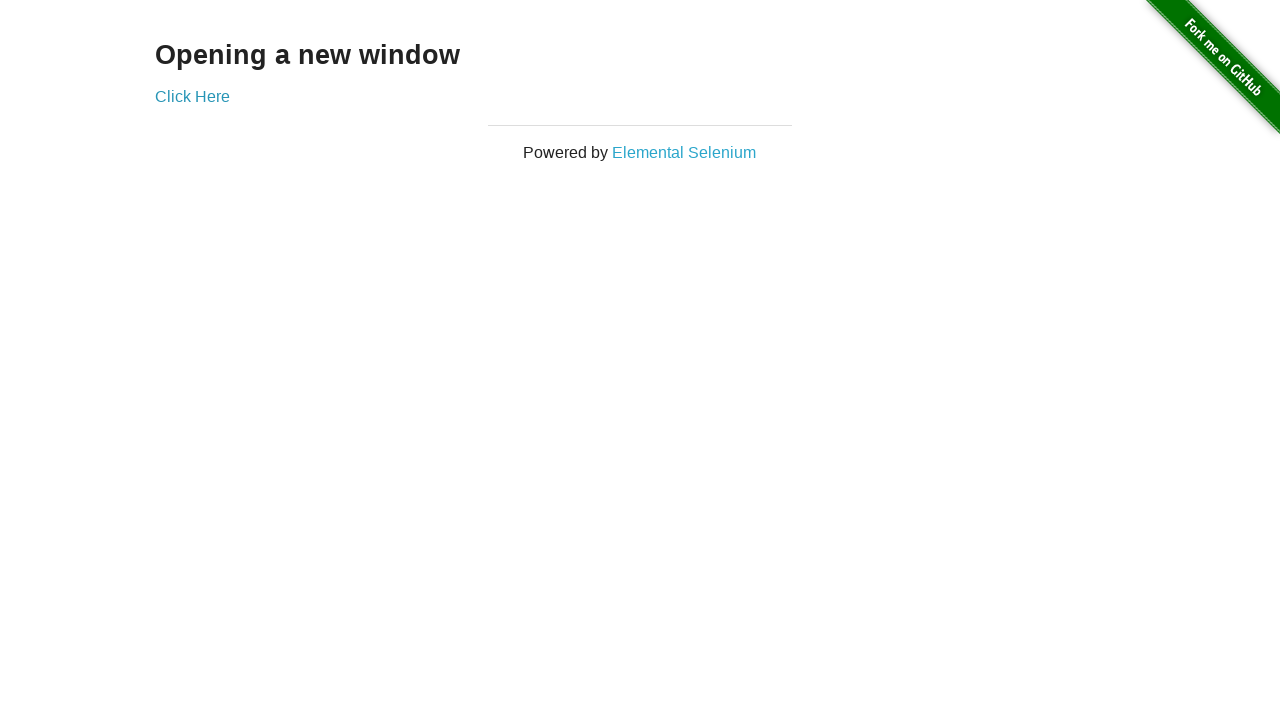

Located heading element in child window
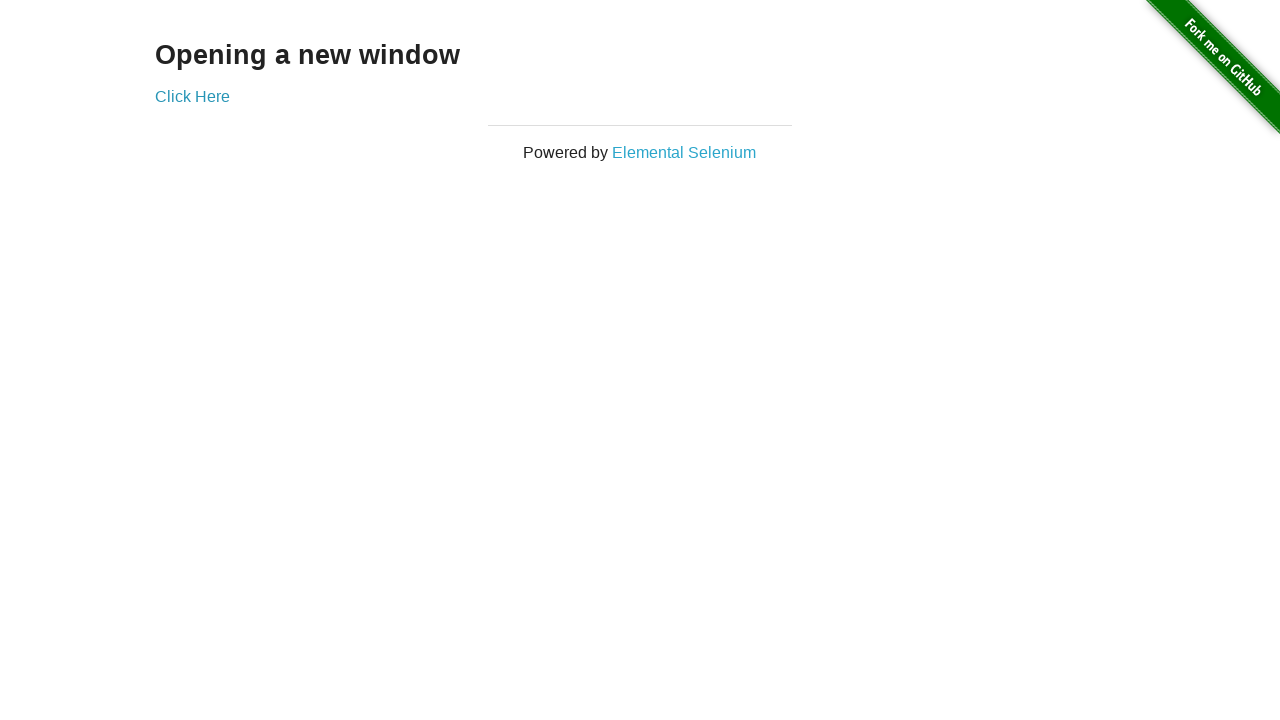

Closed child window
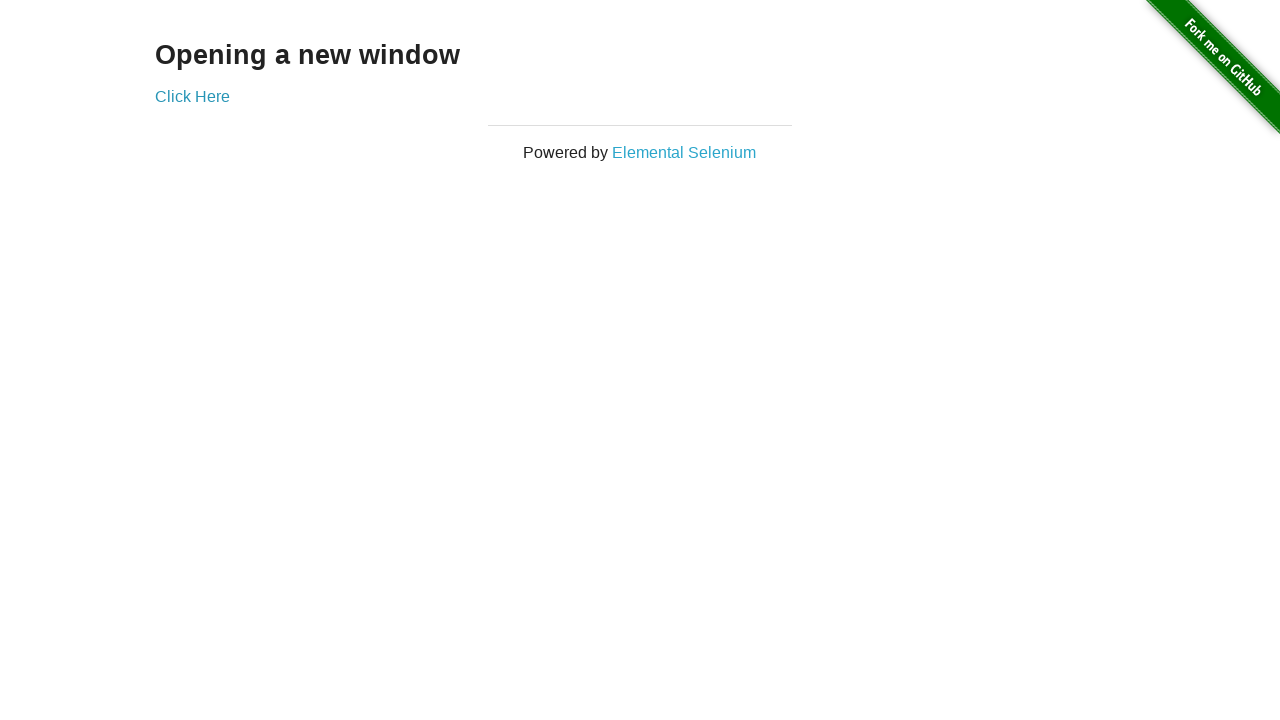

Clicked 'Click Here' link again on parent window at (192, 96) on xpath=//a[text()='Click Here']
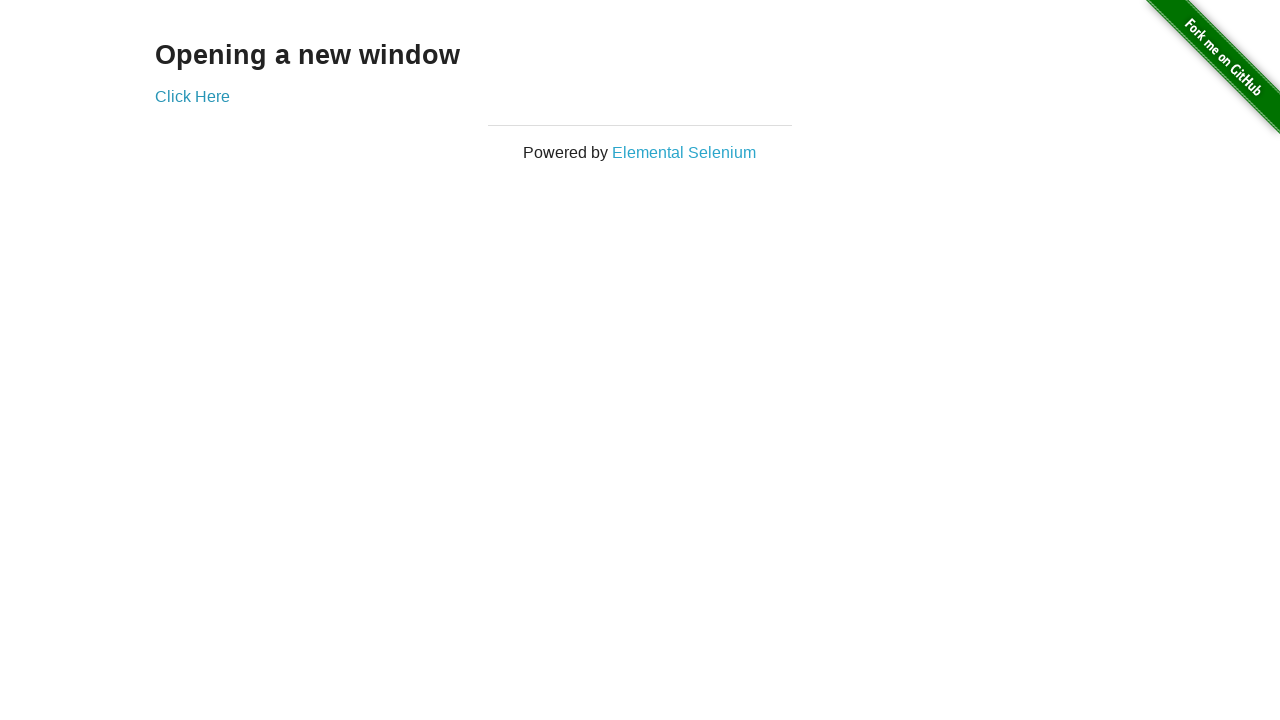

Waited 1 second for second new window to open
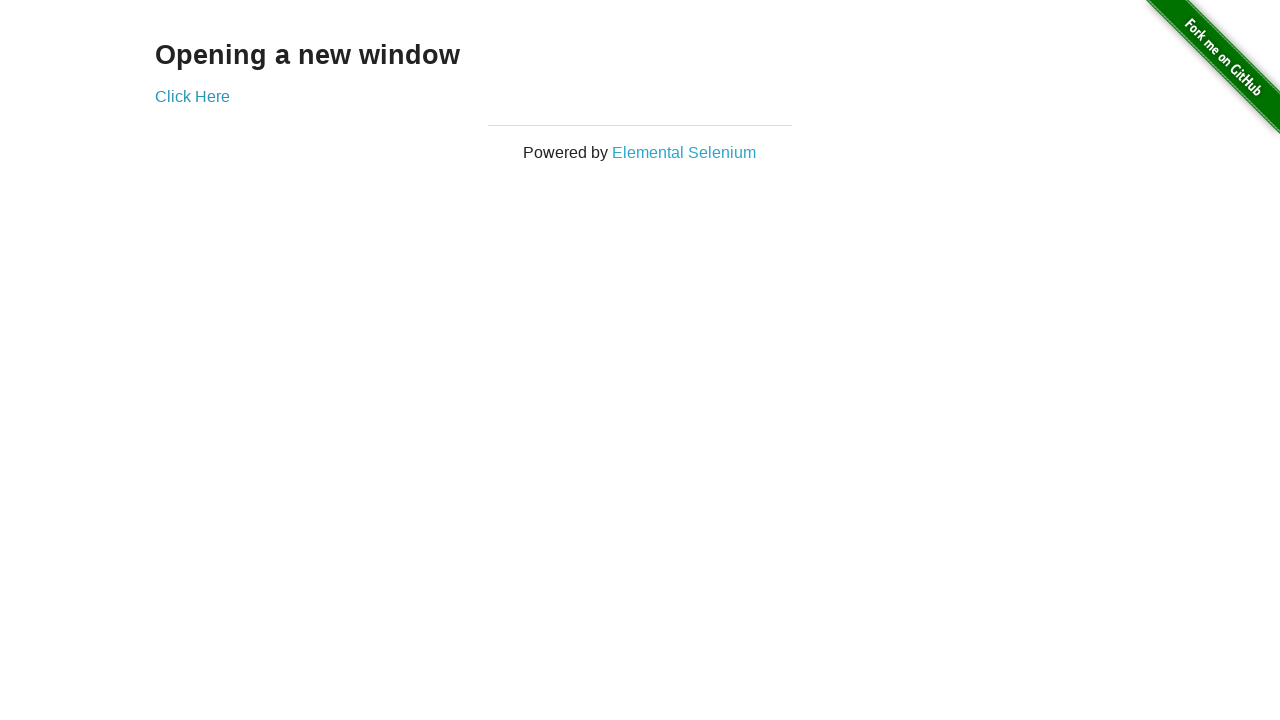

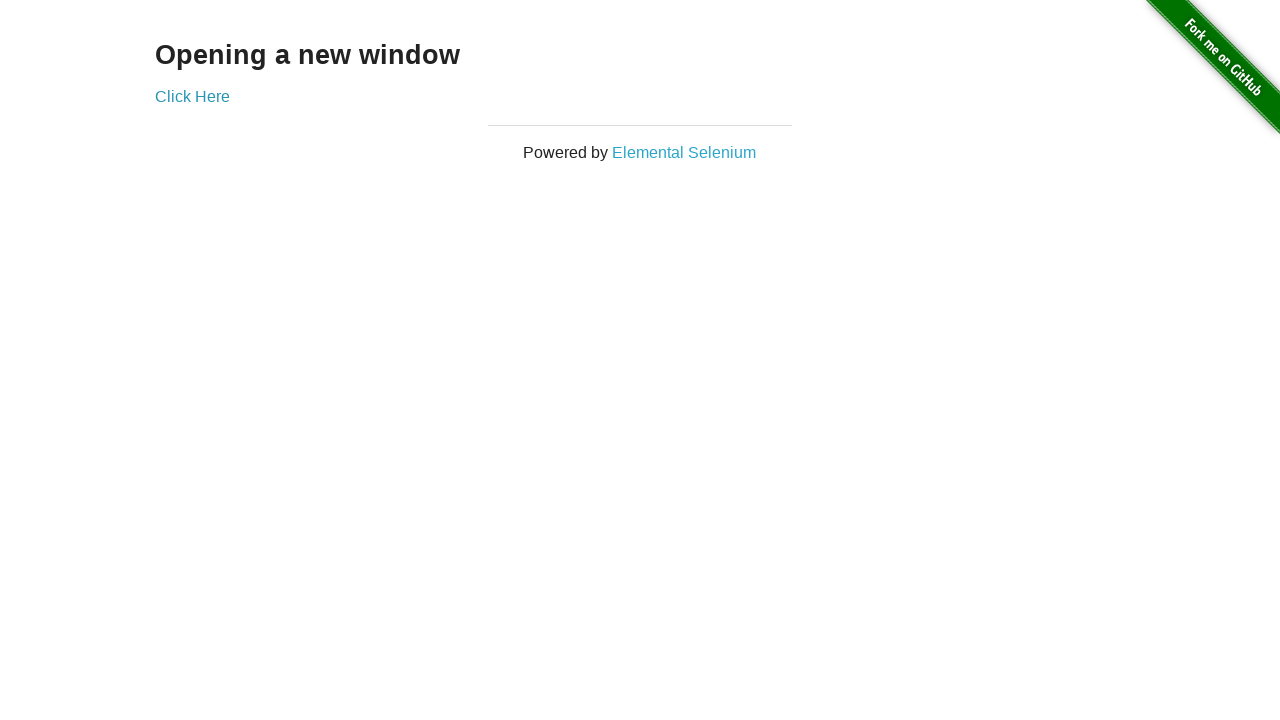